Tests text area functionality by entering text, clearing it, and entering new text

Starting URL: https://acctabootcamp.github.io/site/examples/actions

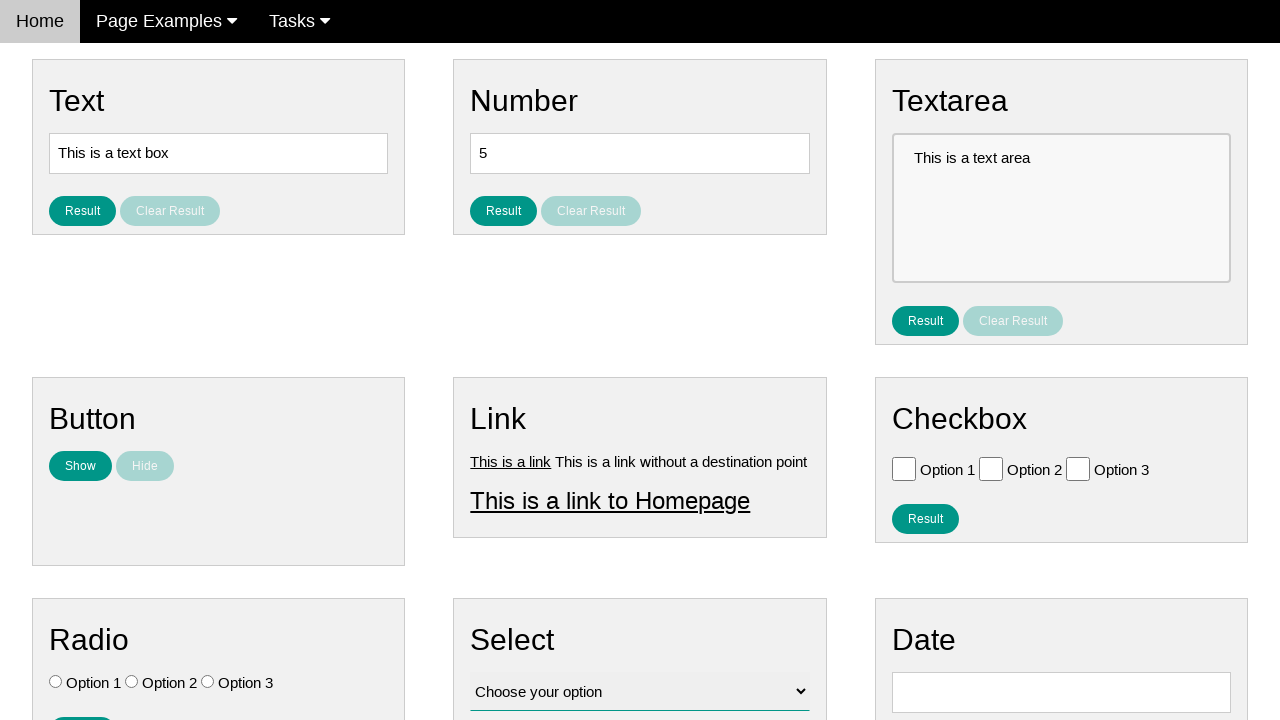

Located text area element with id 'text_area'
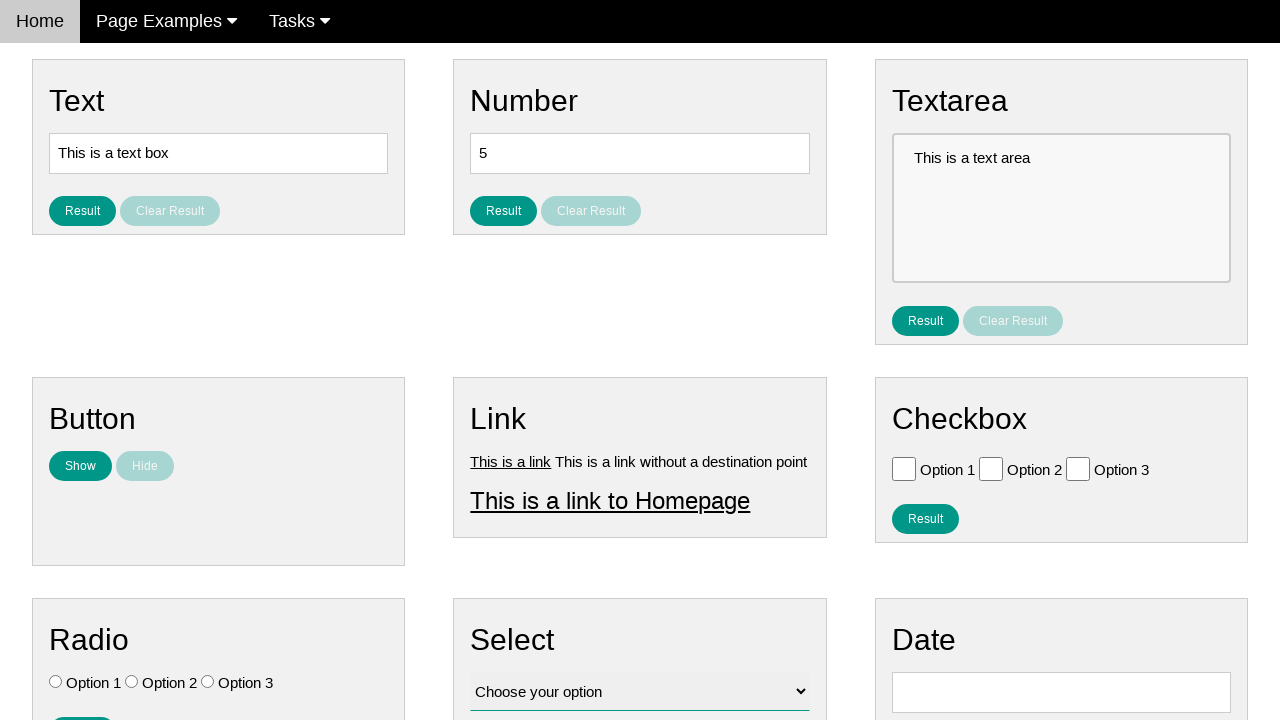

Typed ' sending some keys' into the text area on #text_area
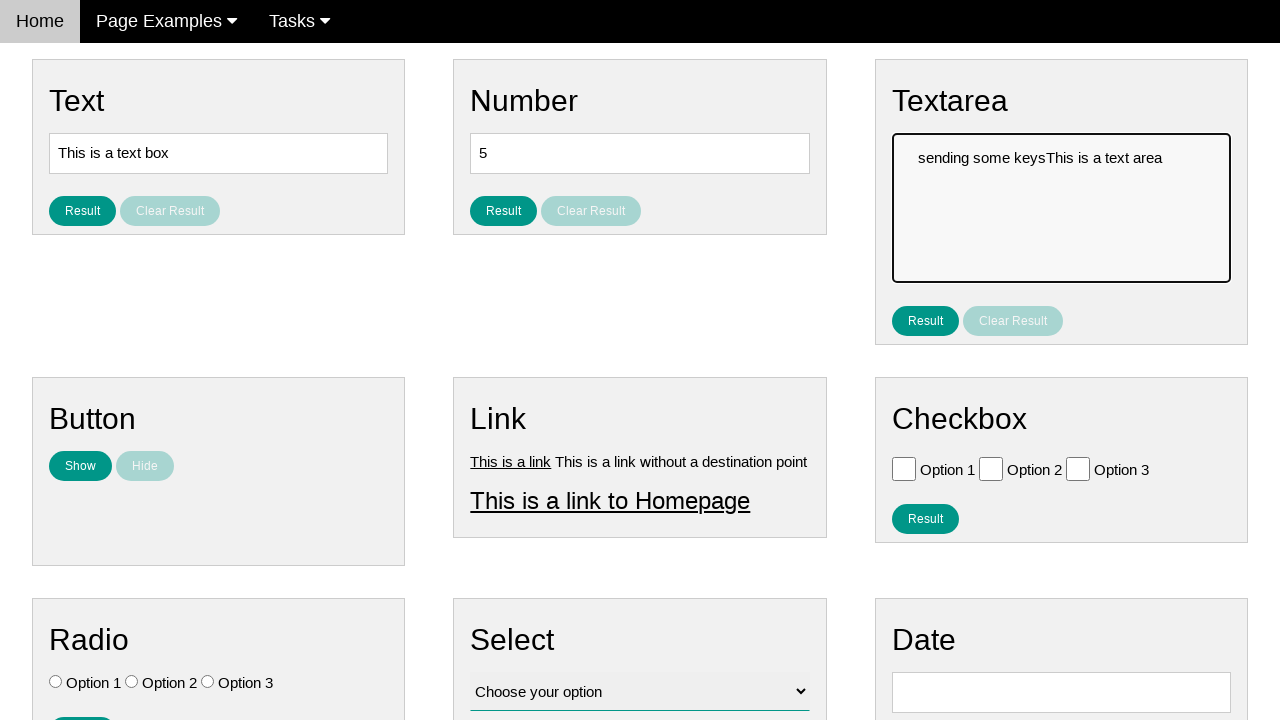

Cleared all text from the text area on #text_area
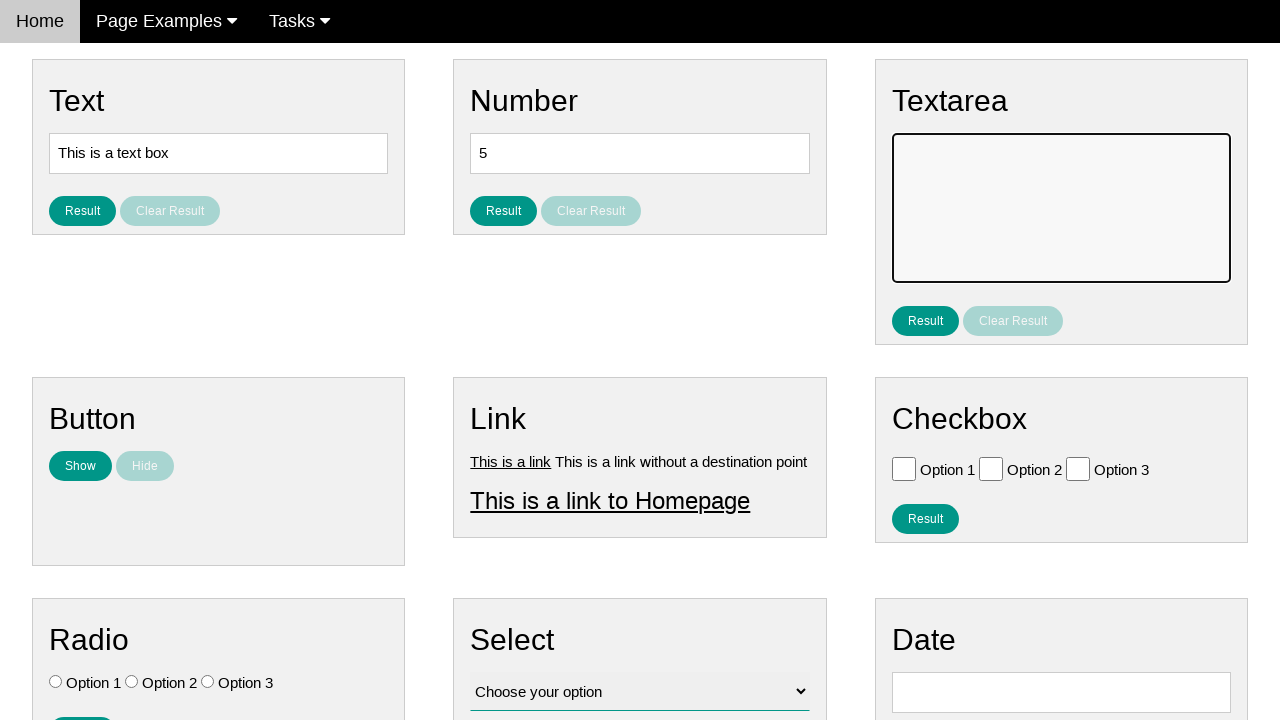

Filled text area with new multi-line text on #text_area
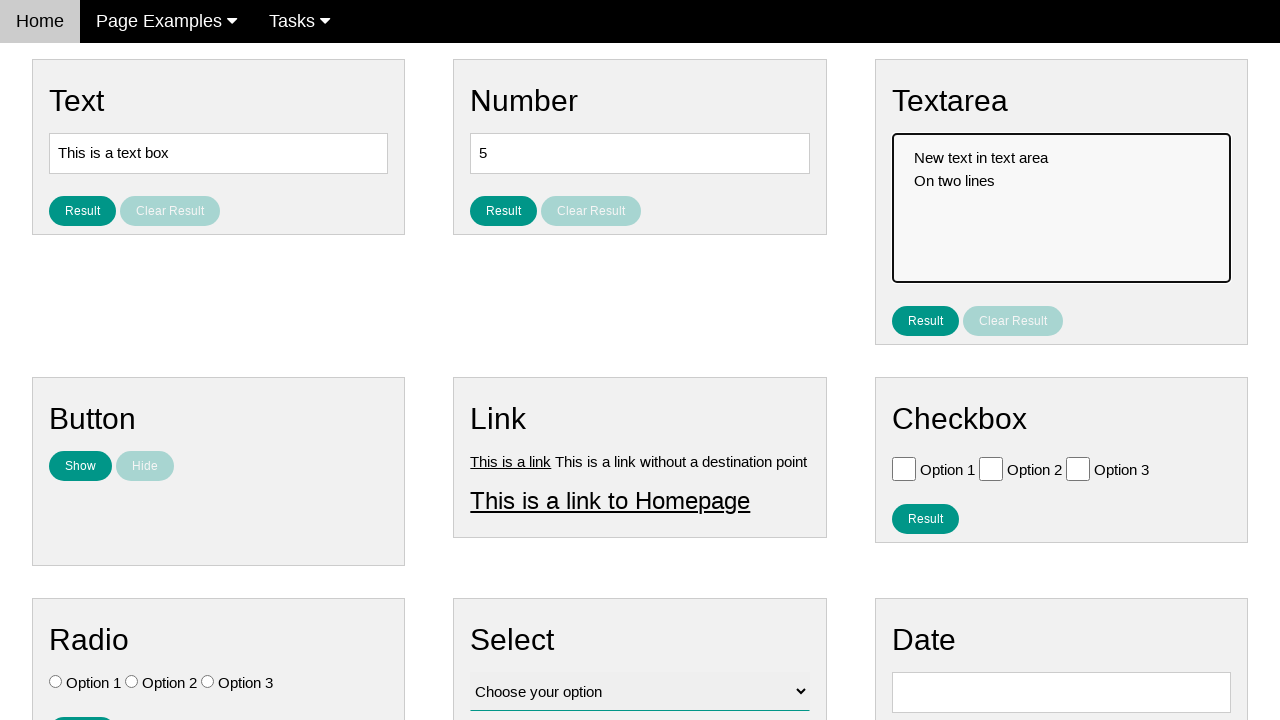

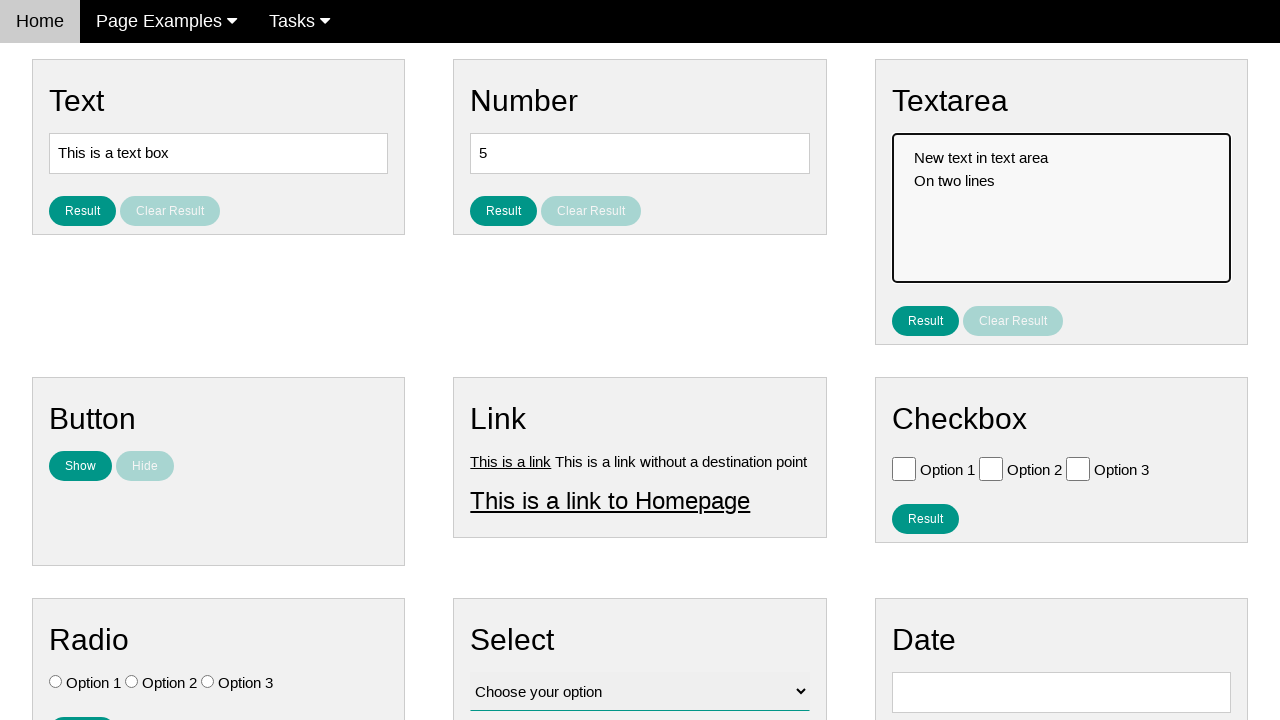